Navigates to the Community page via menu and verifies the page title and content loads

Starting URL: http://arquillian.org

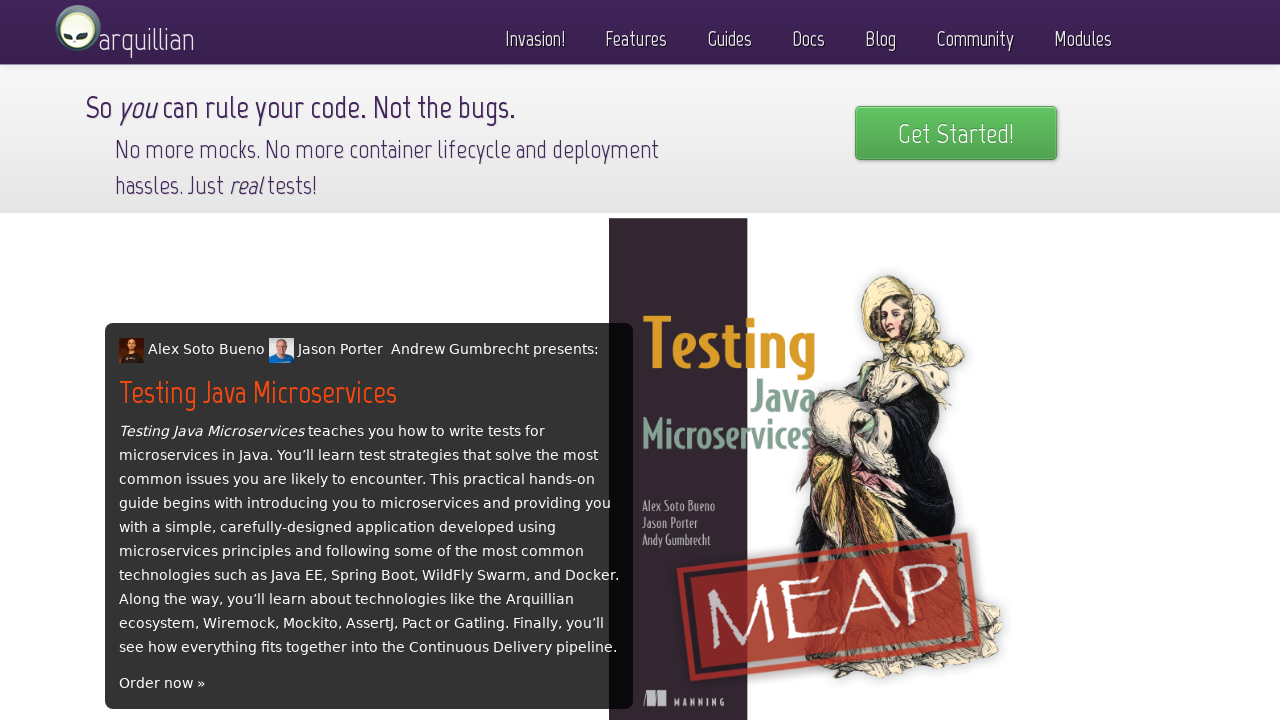

Clicked on Community menu item at (975, 34) on text=Community
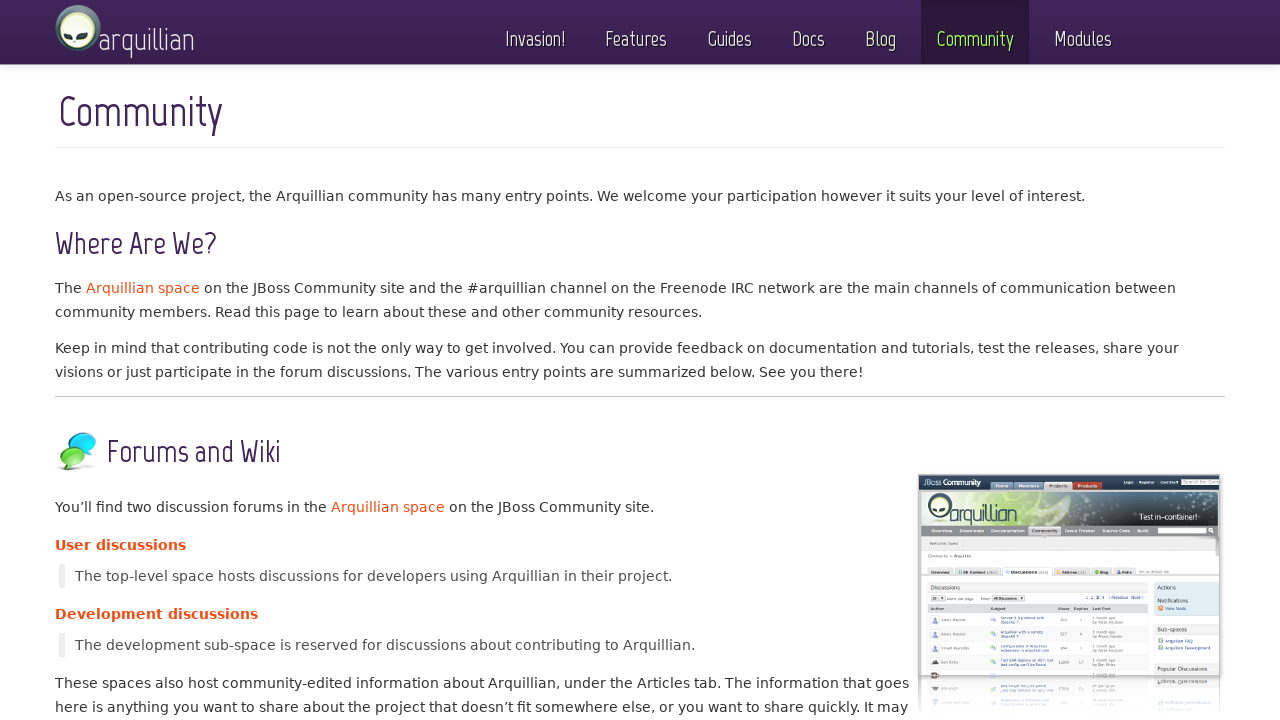

Waited for page to load (domcontentloaded state)
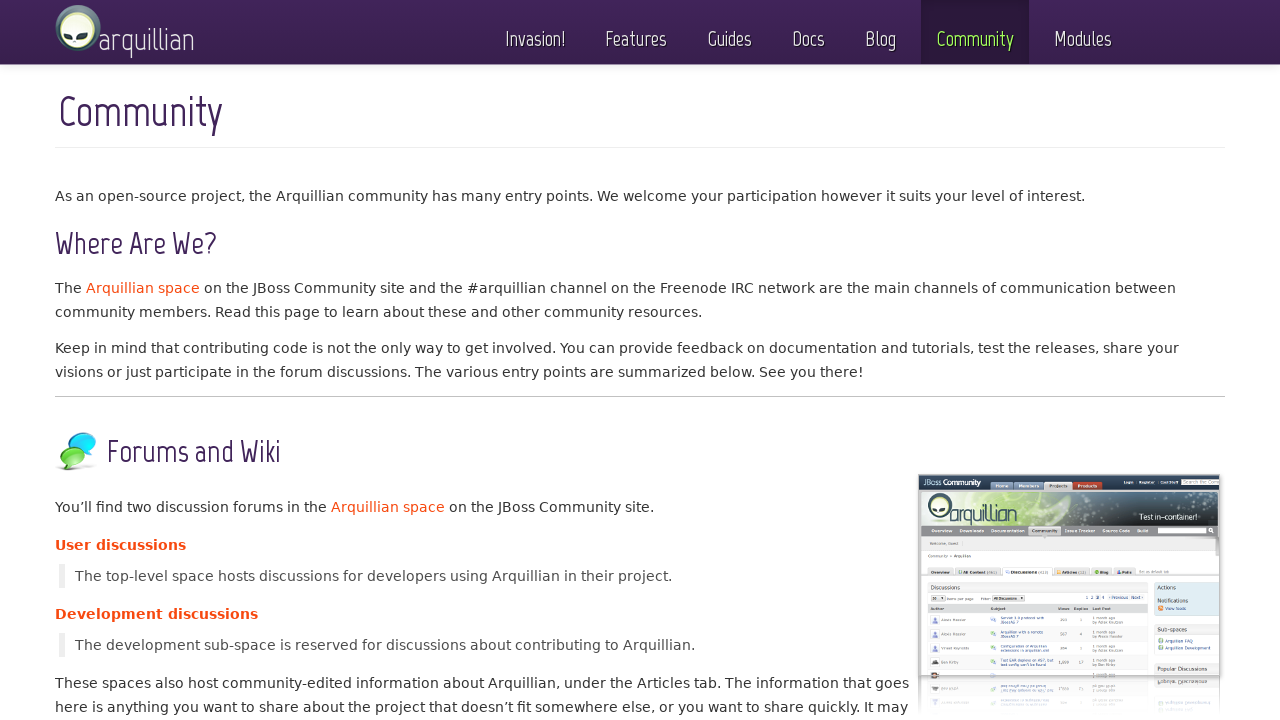

Verified page title contains 'Community'
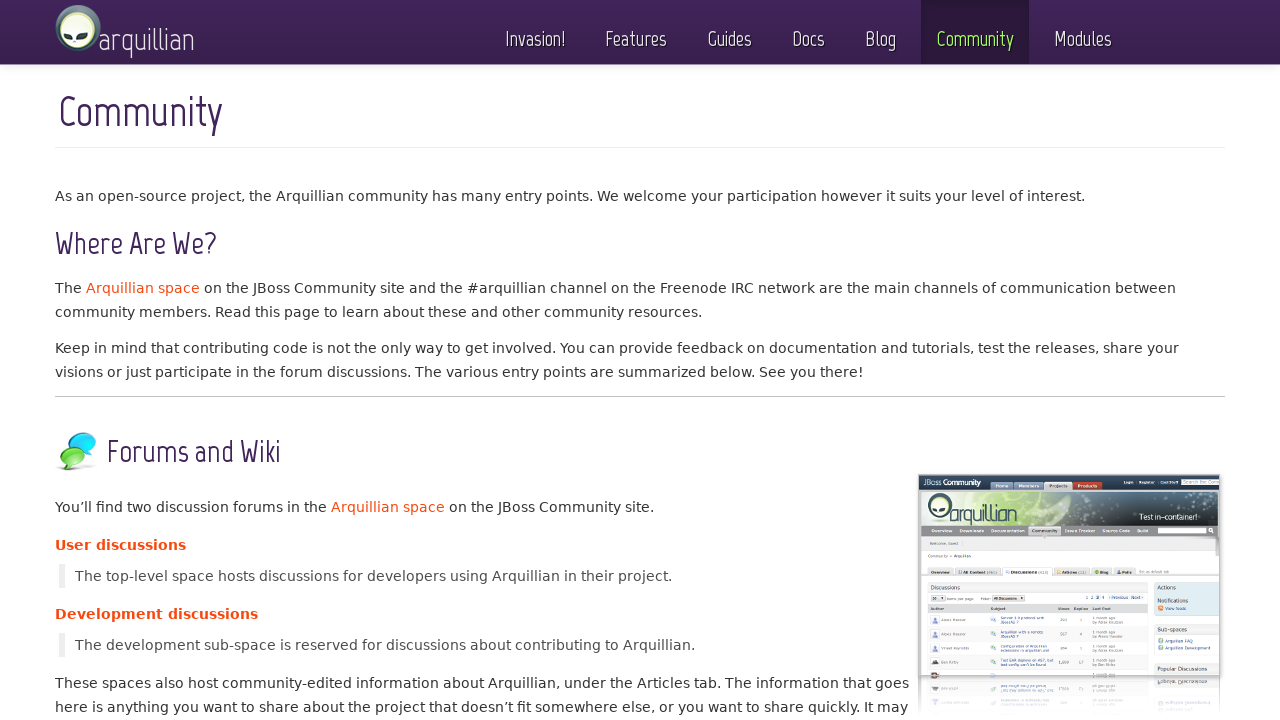

Verified page content has loaded (main/article/content element found)
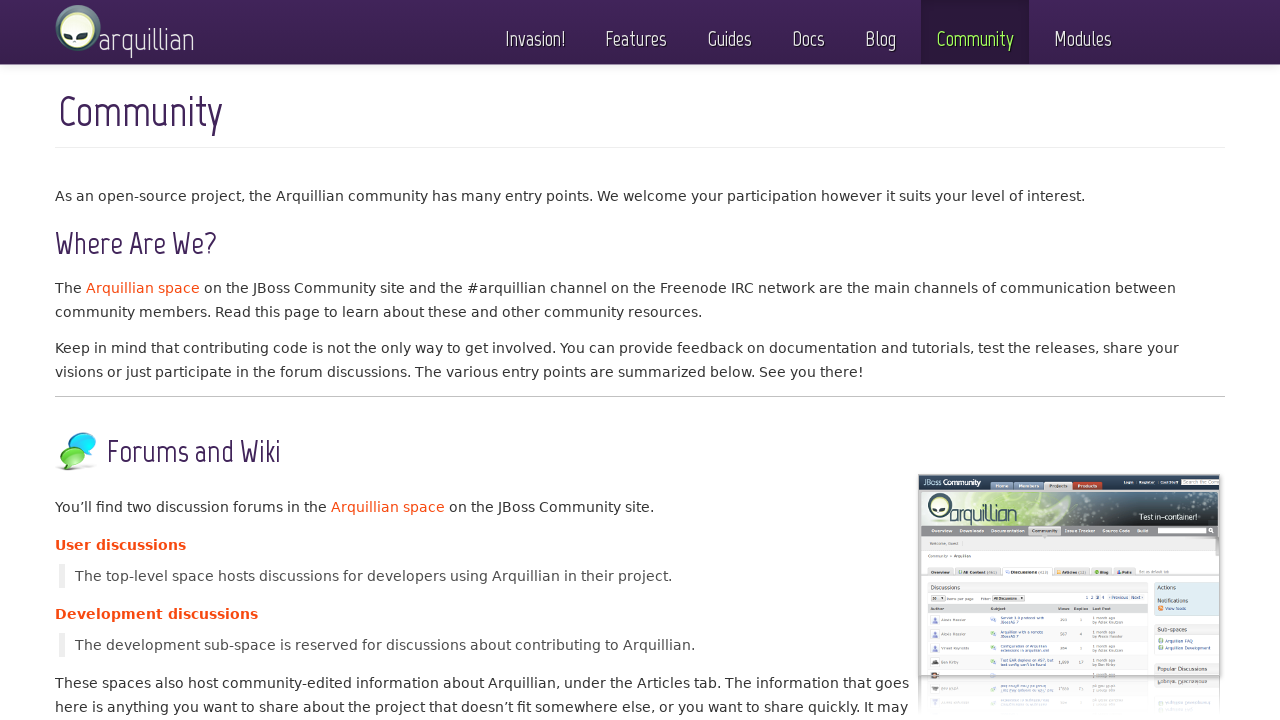

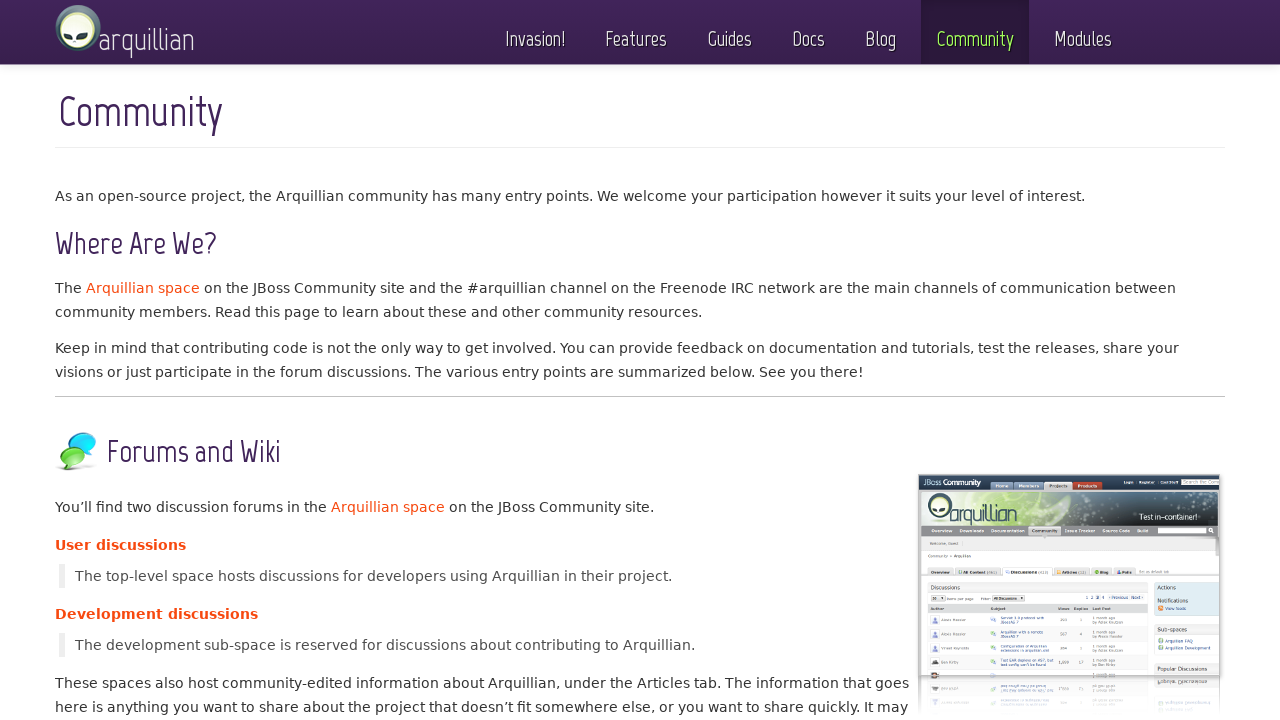